Tests form submission by reading a value from an element attribute, performing a mathematical calculation, filling in the answer, checking checkboxes, and submitting the form with alert handling.

Starting URL: http://suninjuly.github.io/get_attribute.html

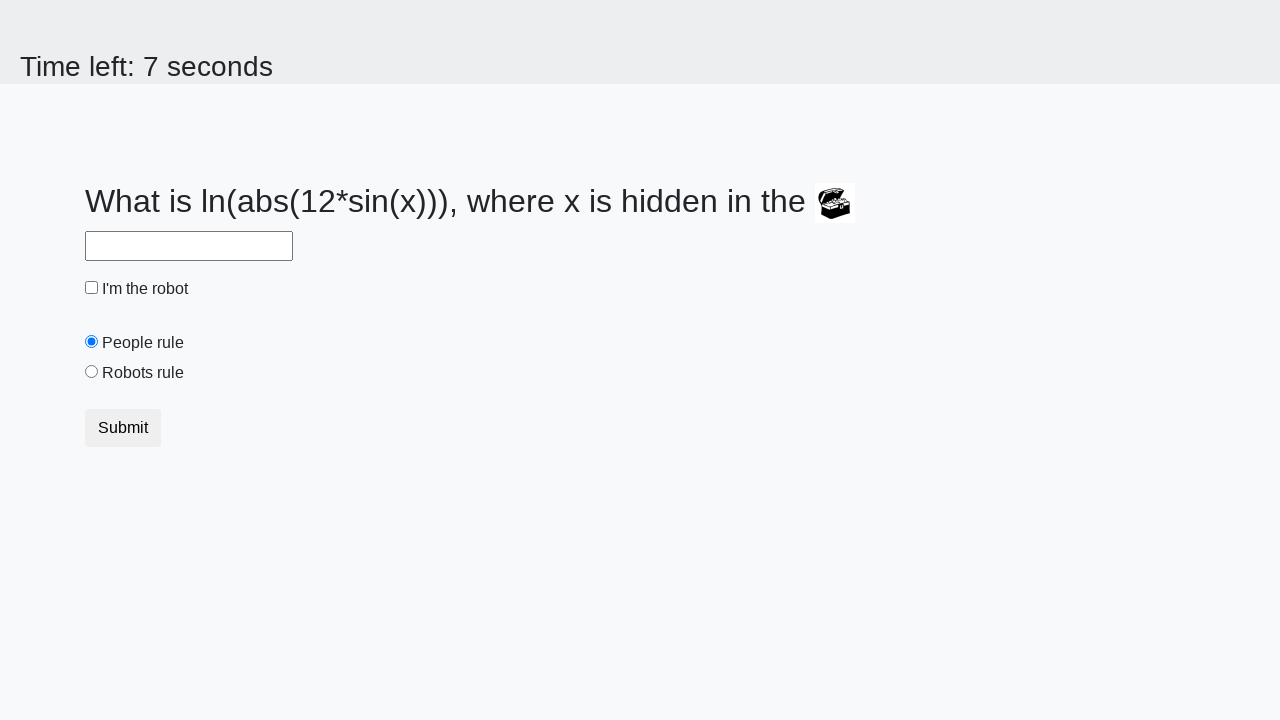

Located treasure element with ID 'treasure'
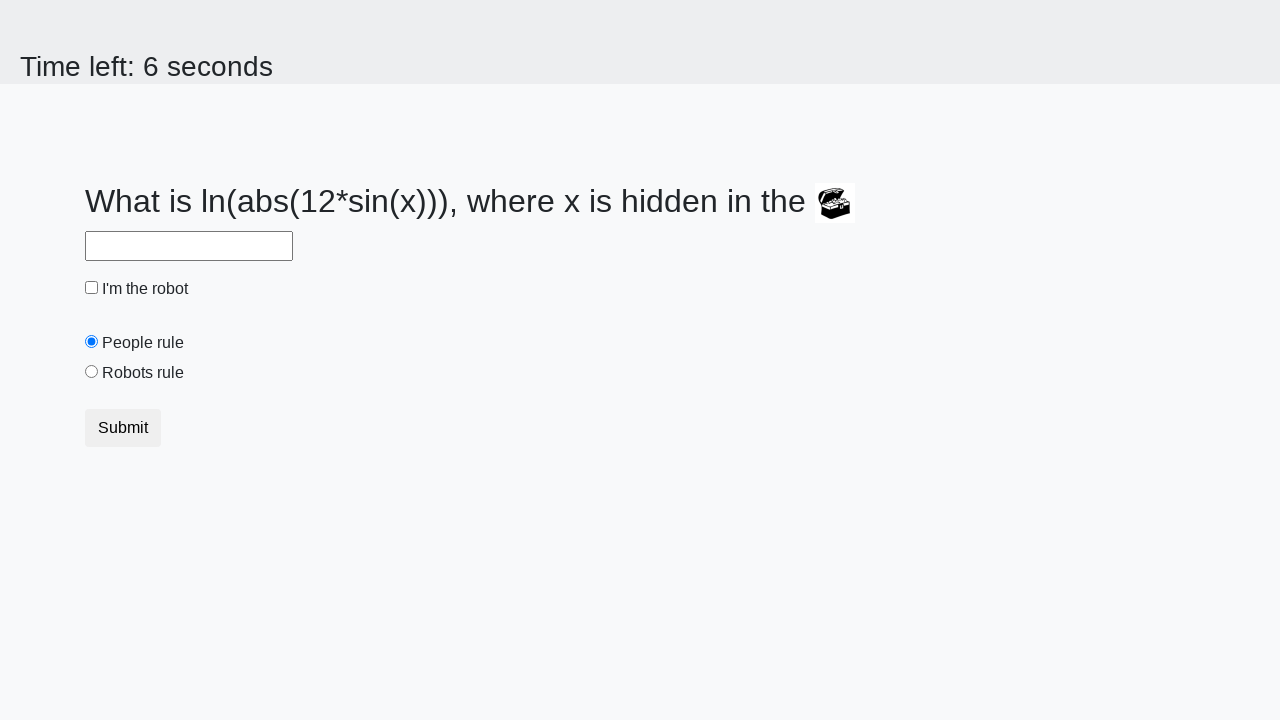

Extracted 'valuex' attribute from treasure element: 190
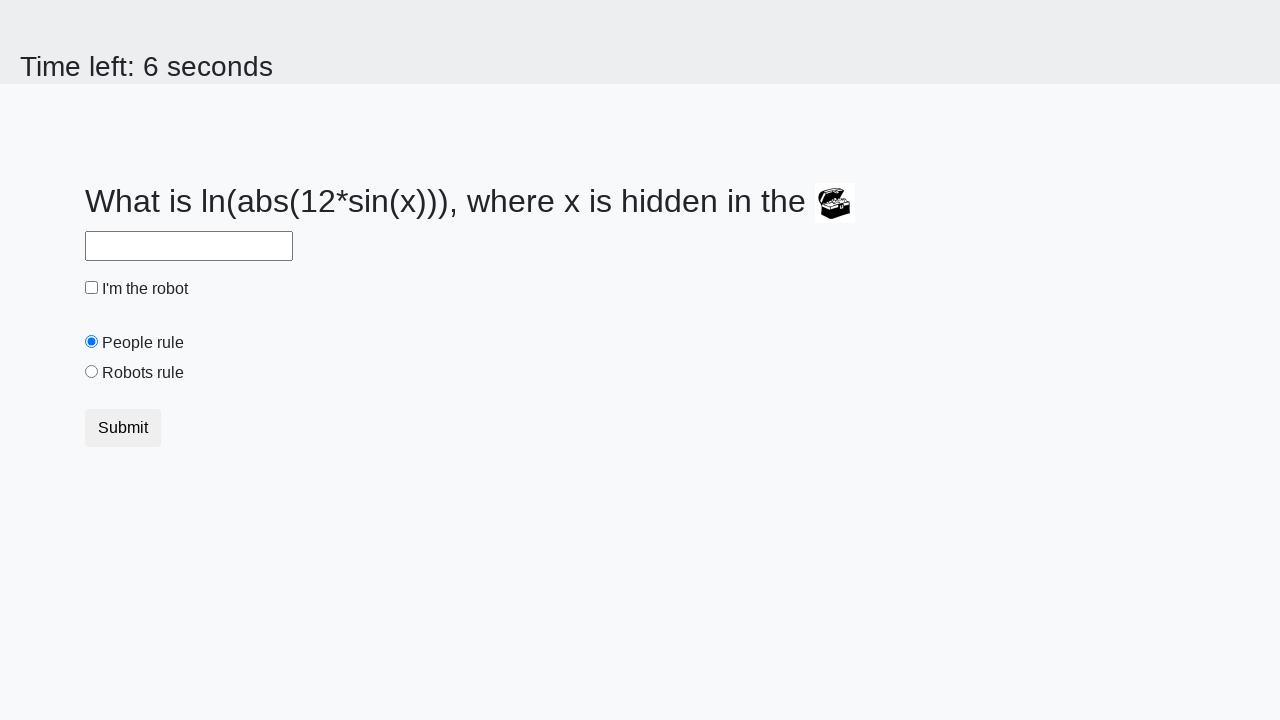

Calculated answer using mathematical formula: 2.4827035033227376
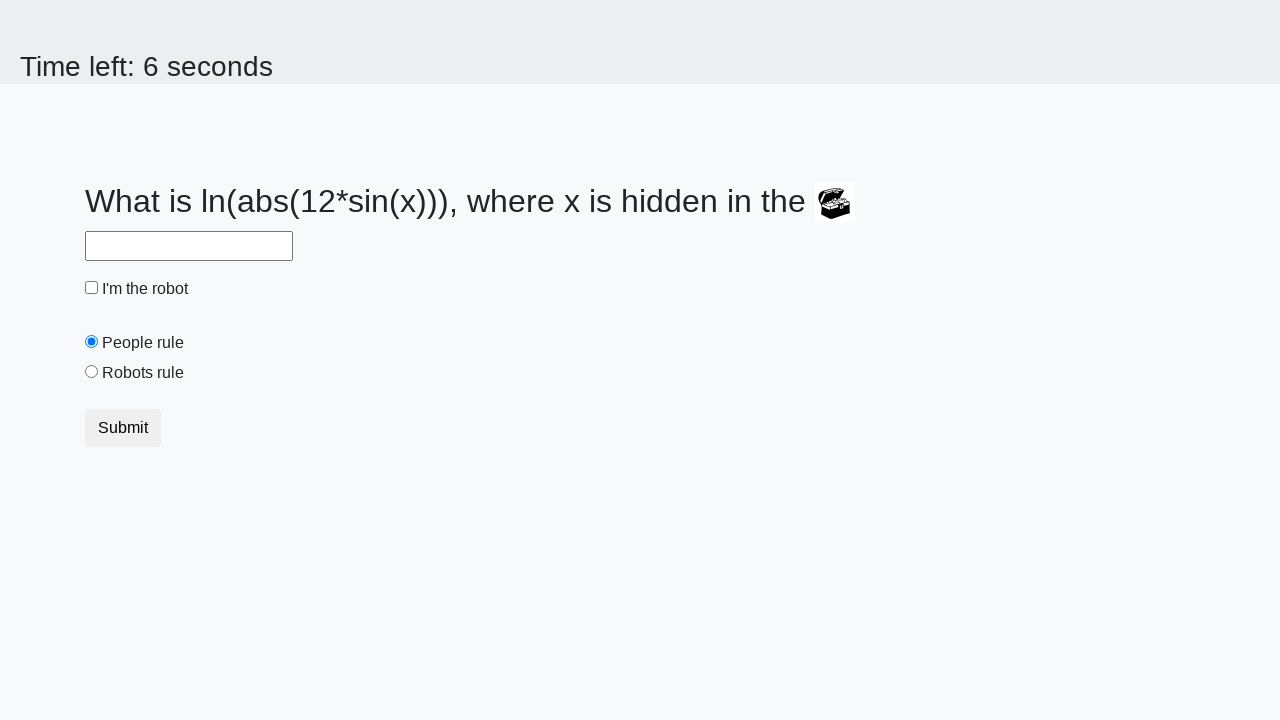

Filled answer field with calculated value: 2.4827035033227376 on #answer
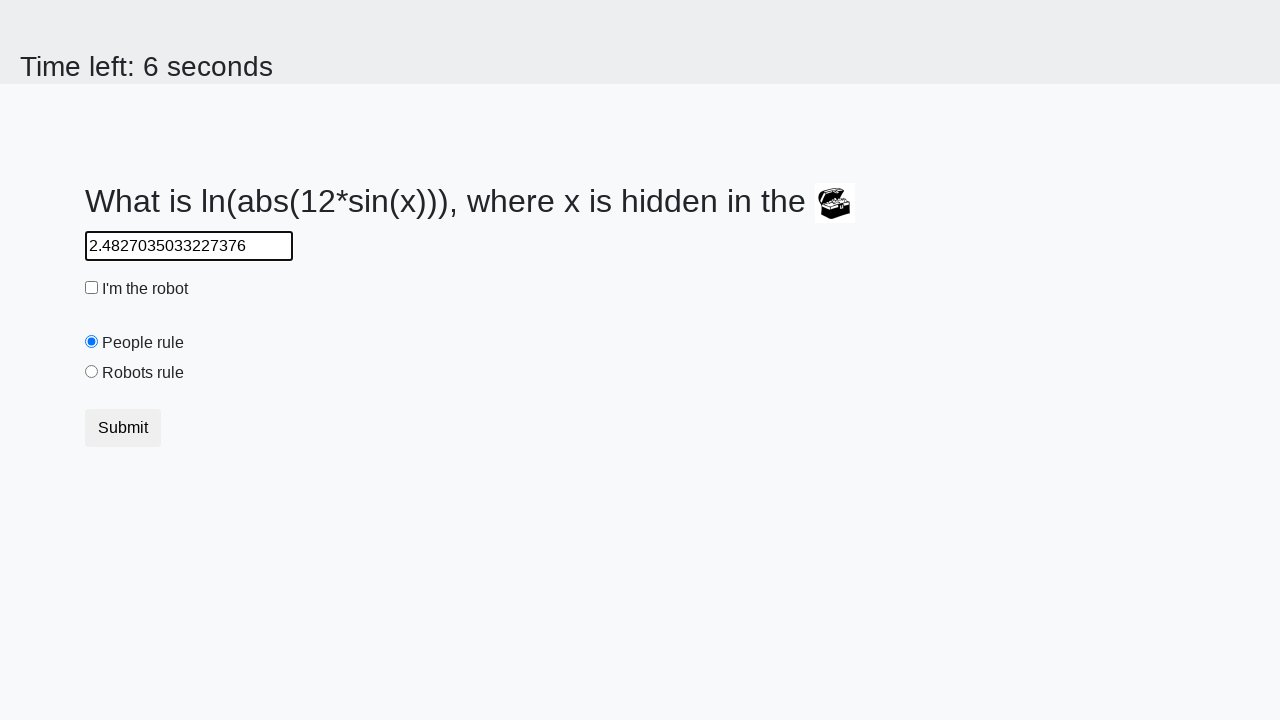

Checked the 'robot' checkbox at (92, 288) on #robotCheckbox
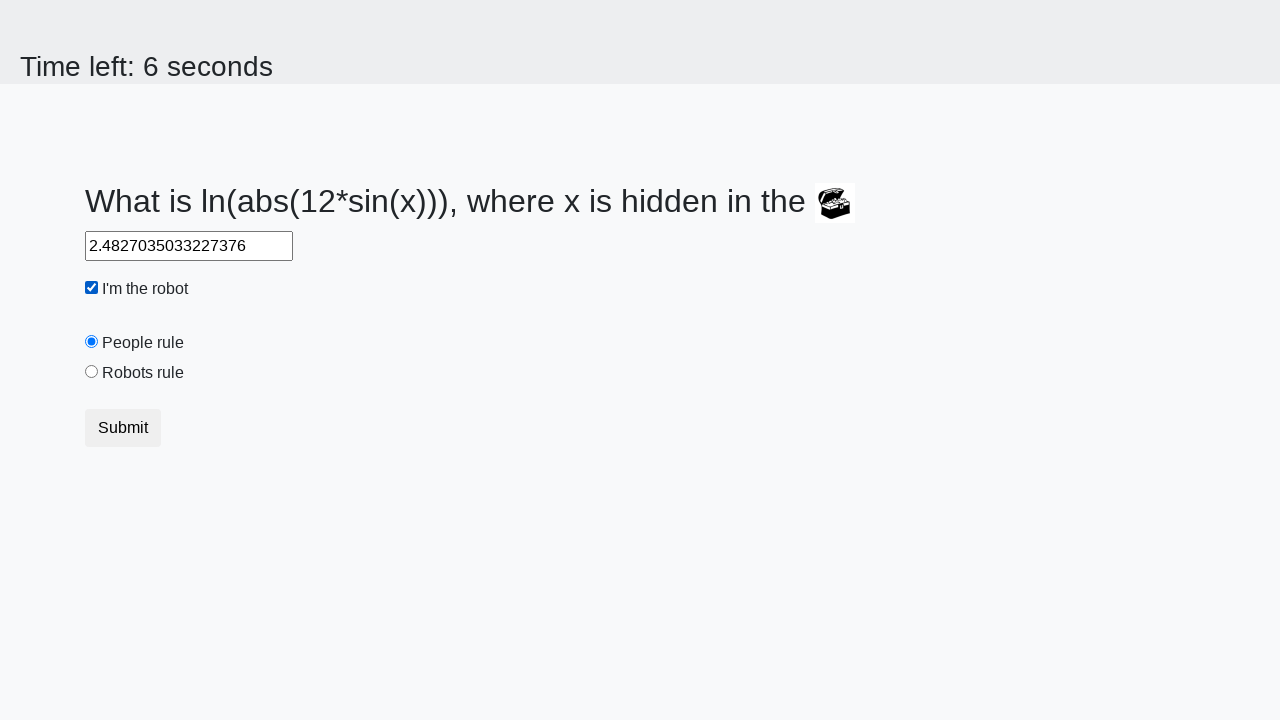

Checked the 'robots rule' checkbox at (92, 372) on #robotsRule
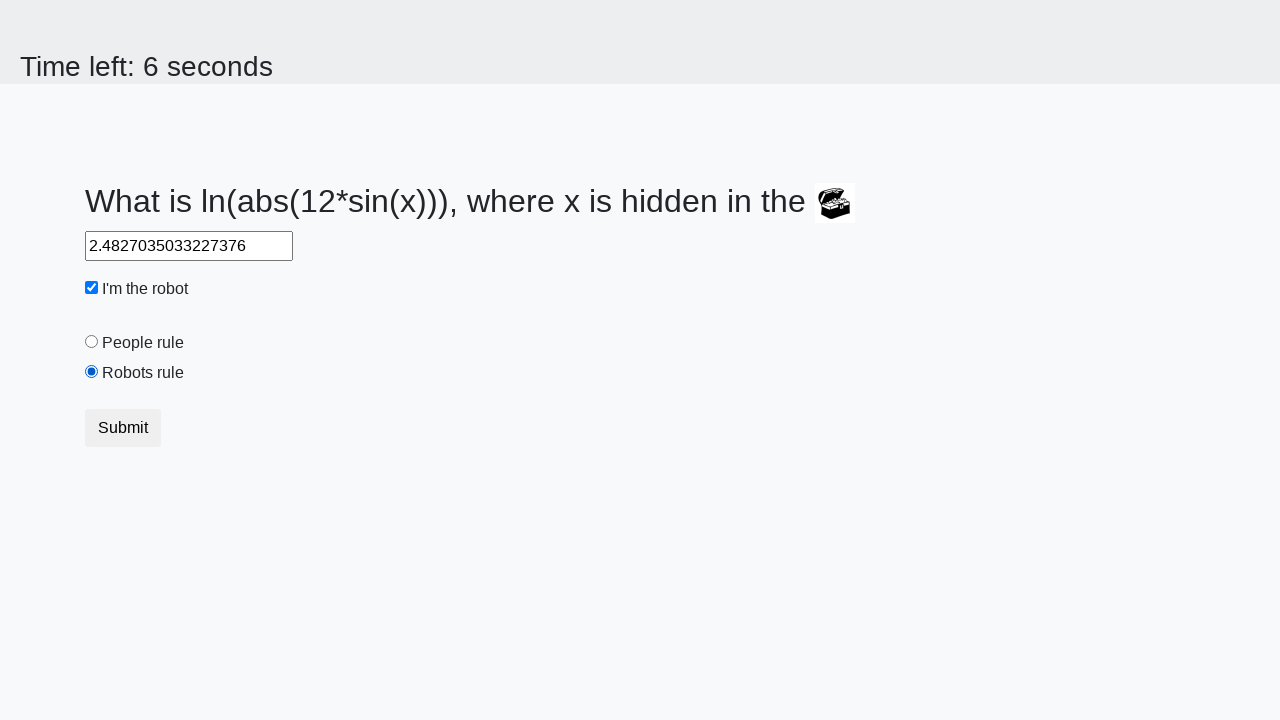

Clicked the form submit button at (123, 428) on button.btn
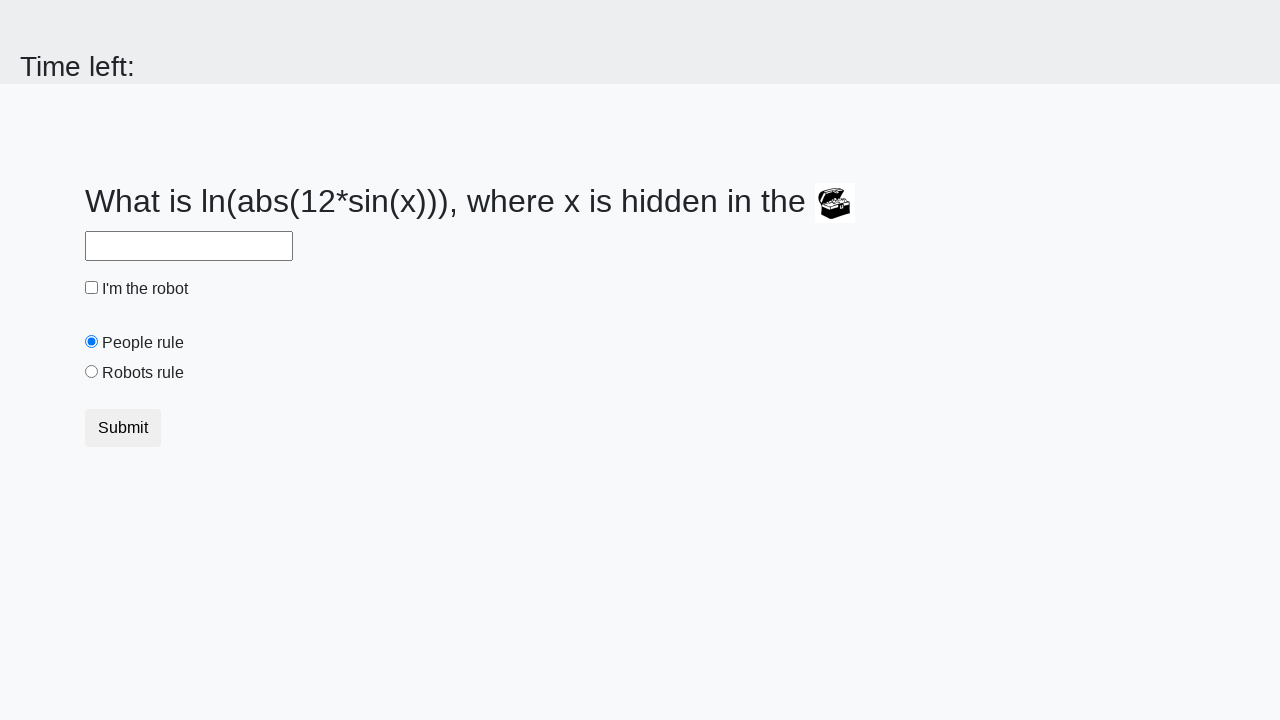

Set up dialog handler to accept alerts
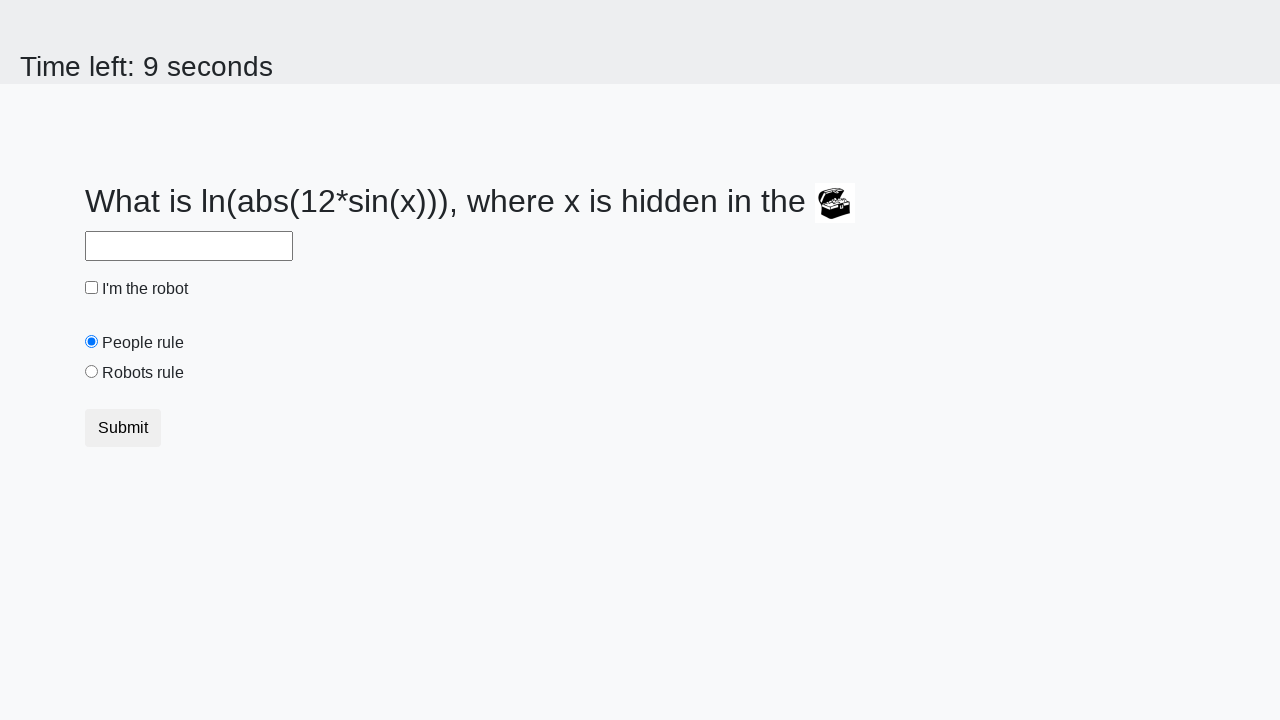

Waited 1 second for alert dialog to appear and be accepted
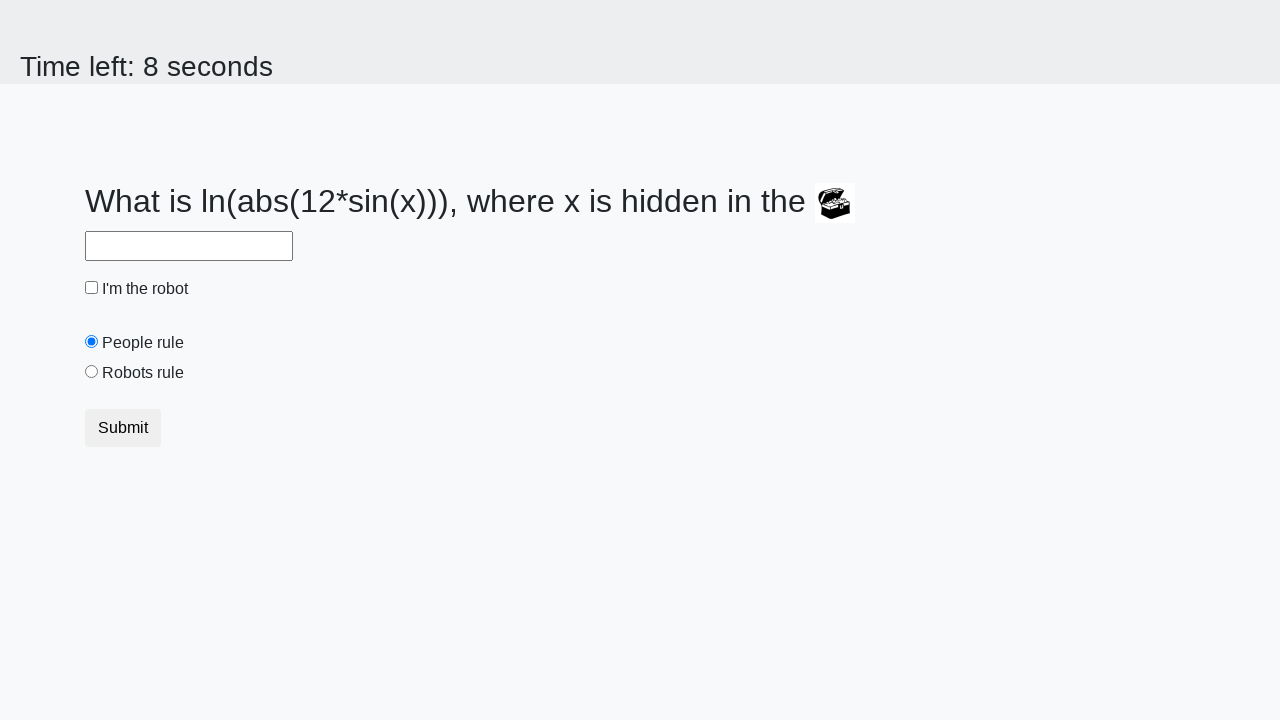

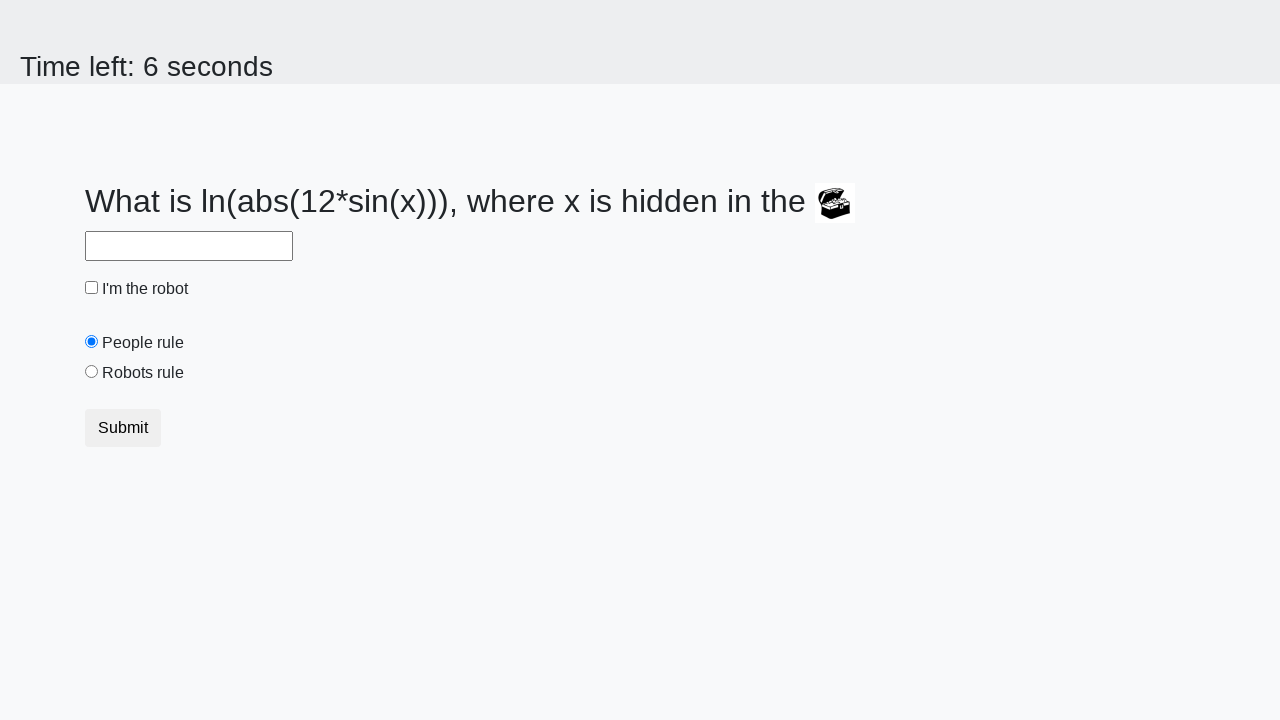